Tests checkbox and passenger selection functionality on a flight booking practice page by clicking a senior citizen discount checkbox, incrementing adult passenger count to 5, and verifying round trip selection enables the return date field.

Starting URL: https://rahulshettyacademy.com/dropdownsPractise/

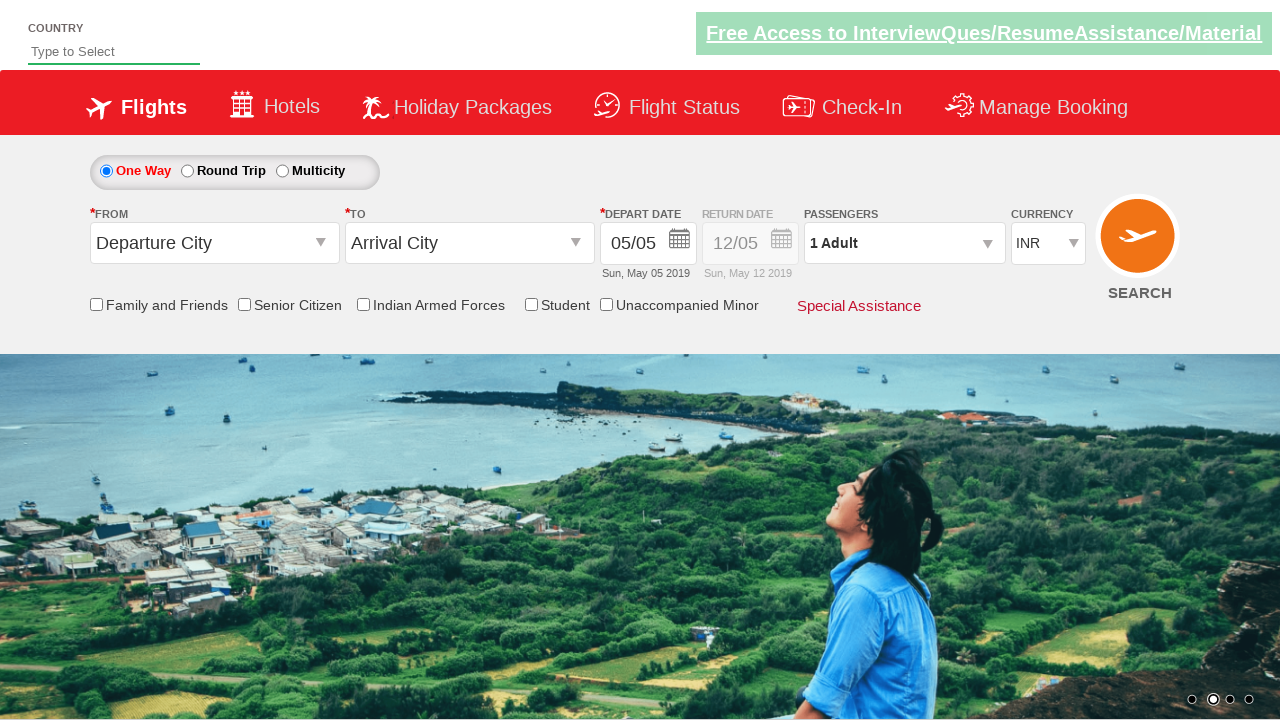

Clicked Senior Citizen Discount checkbox at (244, 304) on input[id*='SeniorCitizenDiscount']
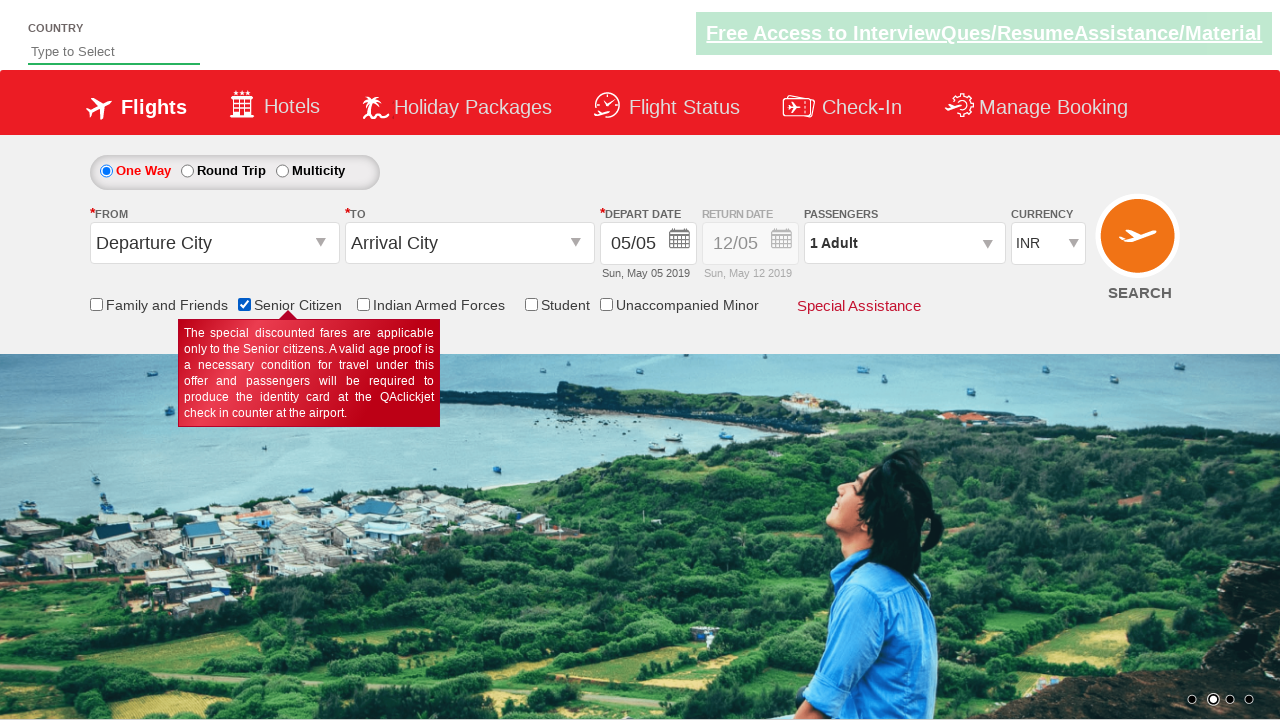

Clicked passenger info dropdown to open it at (904, 243) on #divpaxinfo
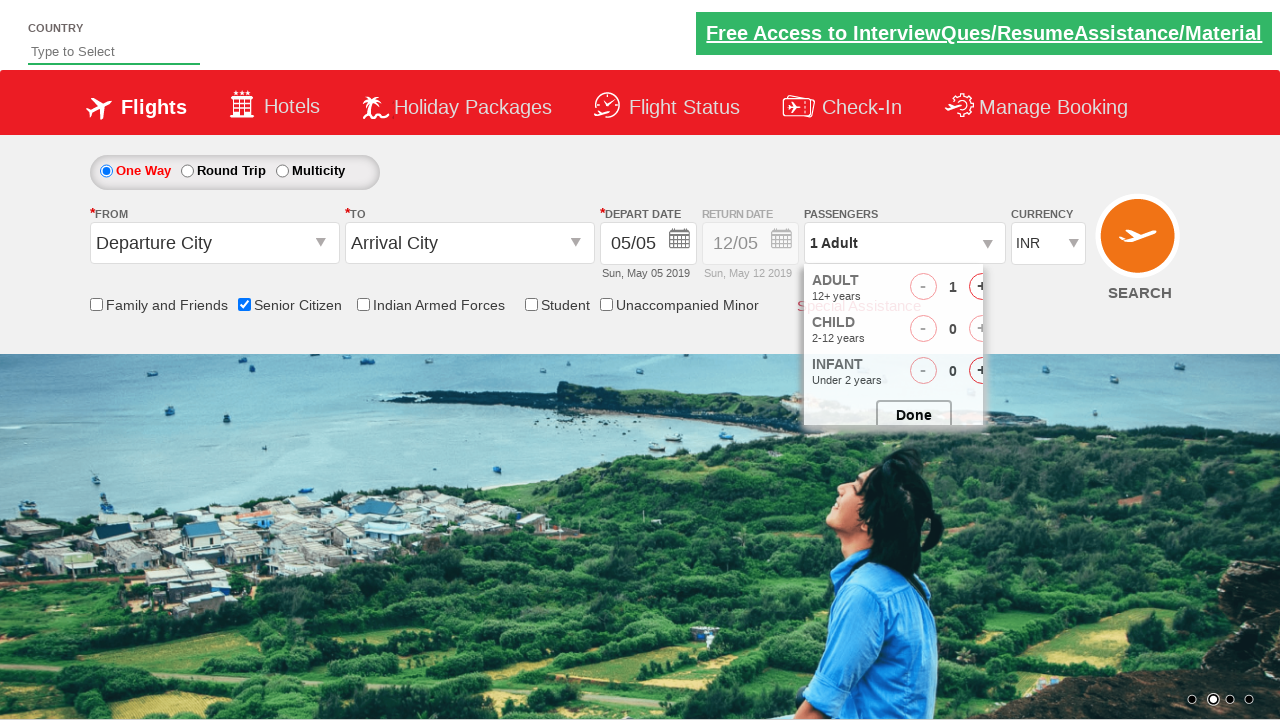

Waited for dropdown to be visible
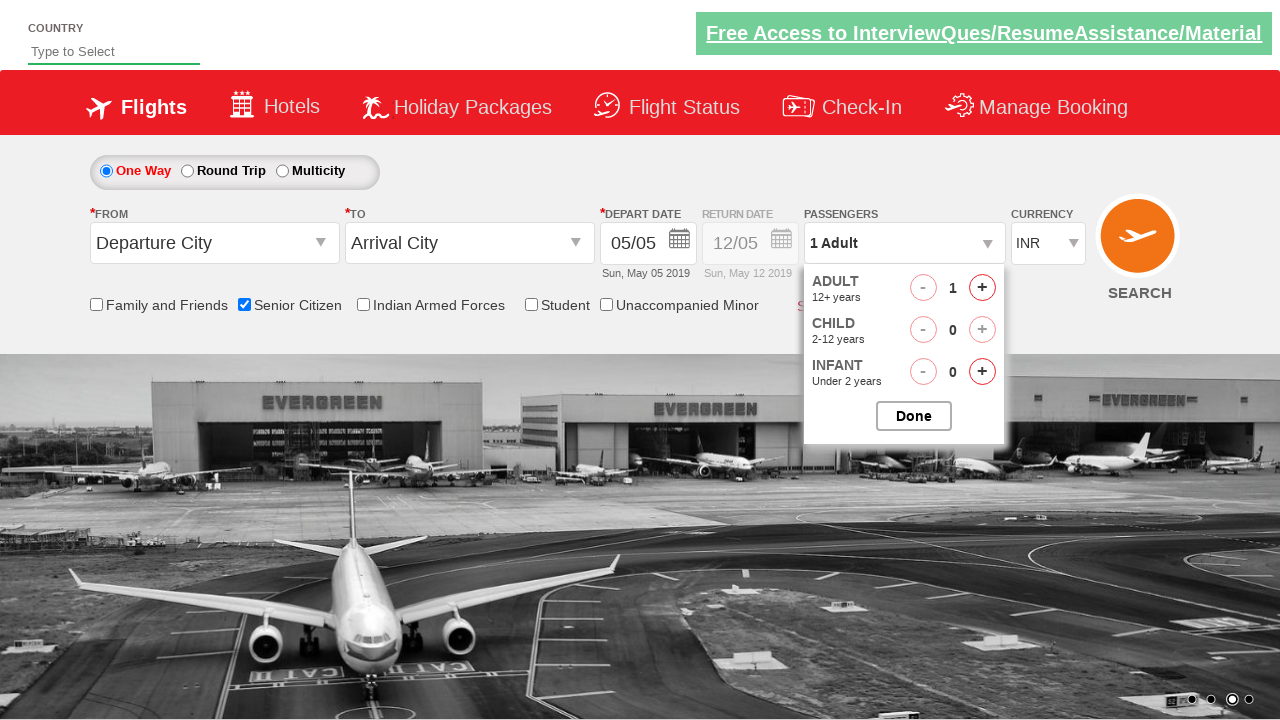

Clicked adult increment button (iteration 1/4) at (982, 288) on #hrefIncAdt
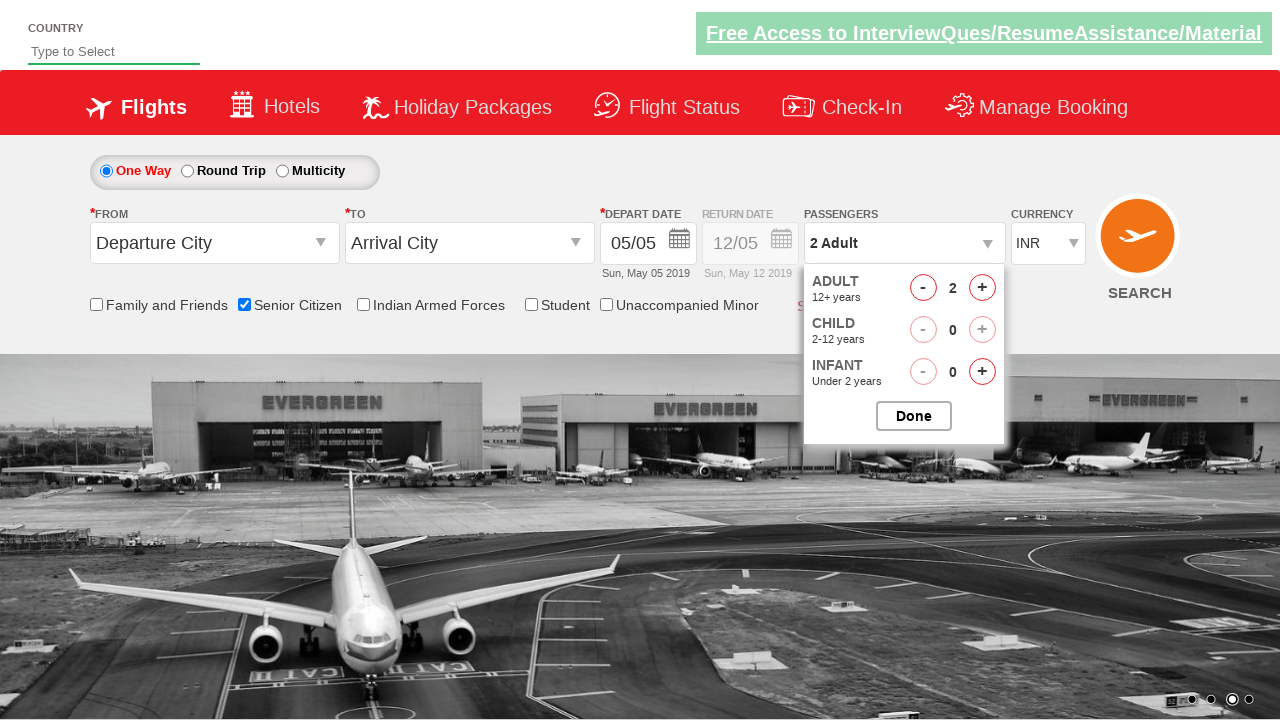

Clicked adult increment button (iteration 2/4) at (982, 288) on #hrefIncAdt
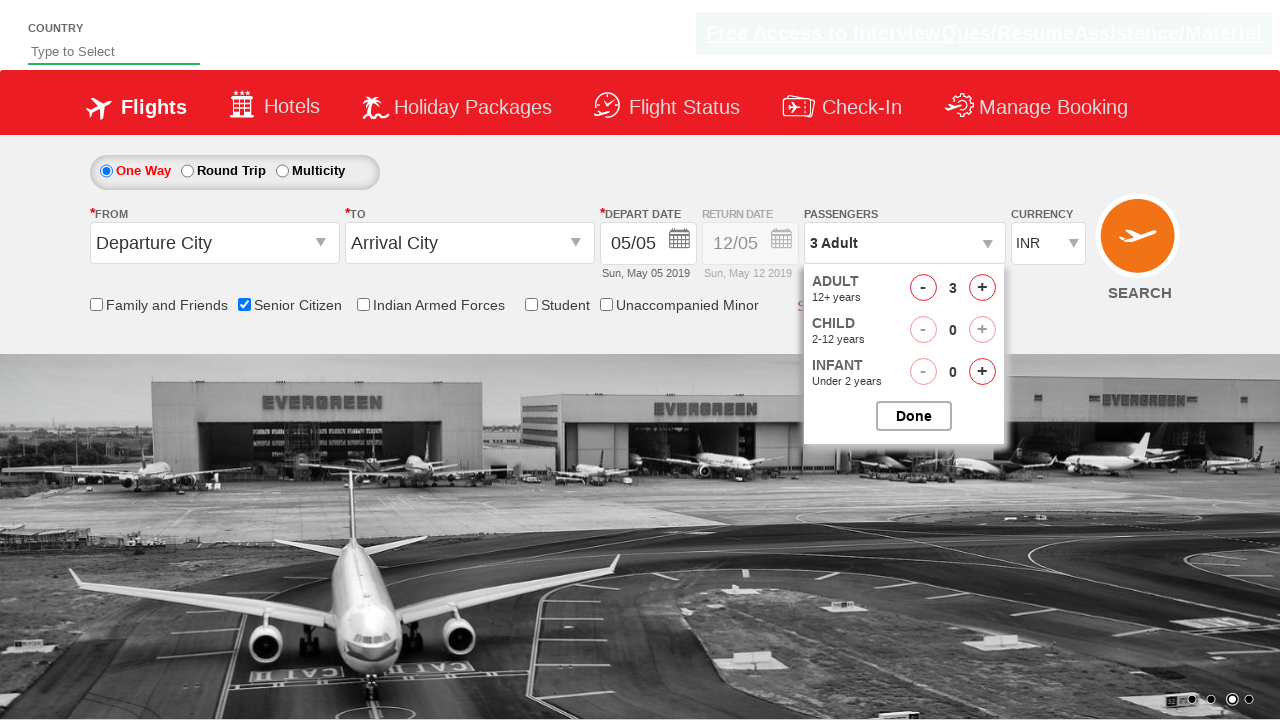

Clicked adult increment button (iteration 3/4) at (982, 288) on #hrefIncAdt
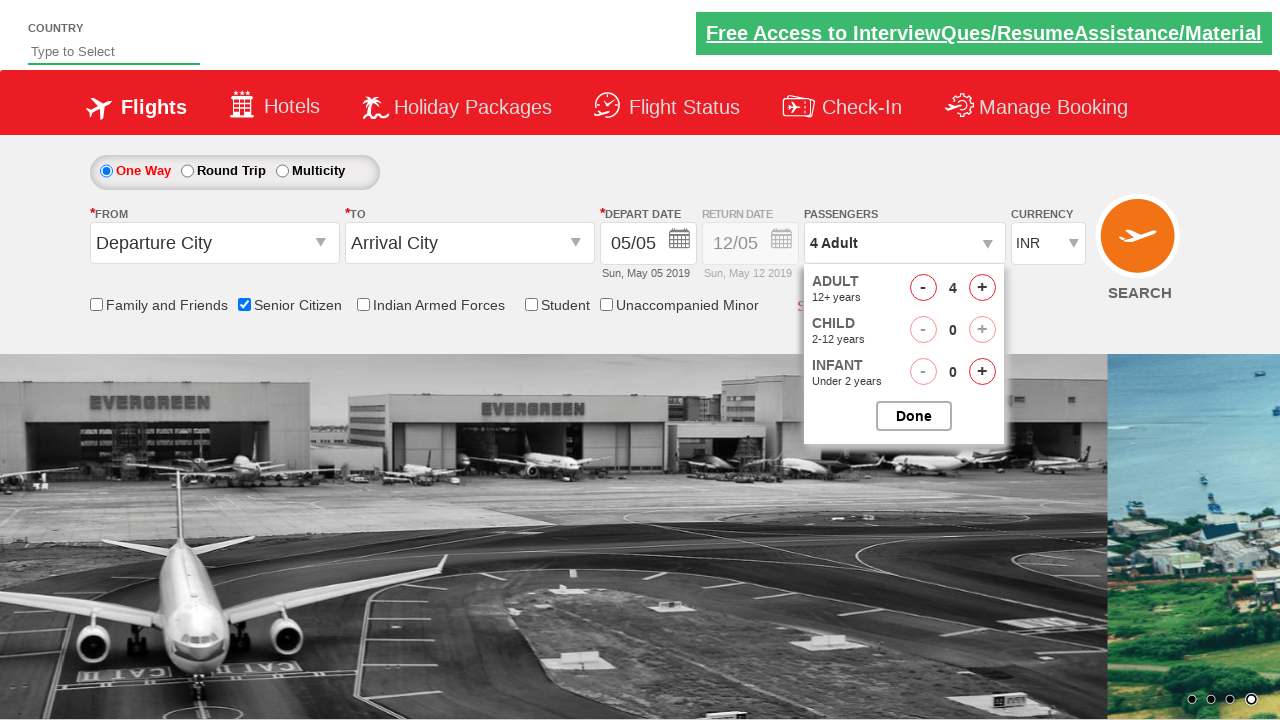

Clicked adult increment button (iteration 4/4) at (982, 288) on #hrefIncAdt
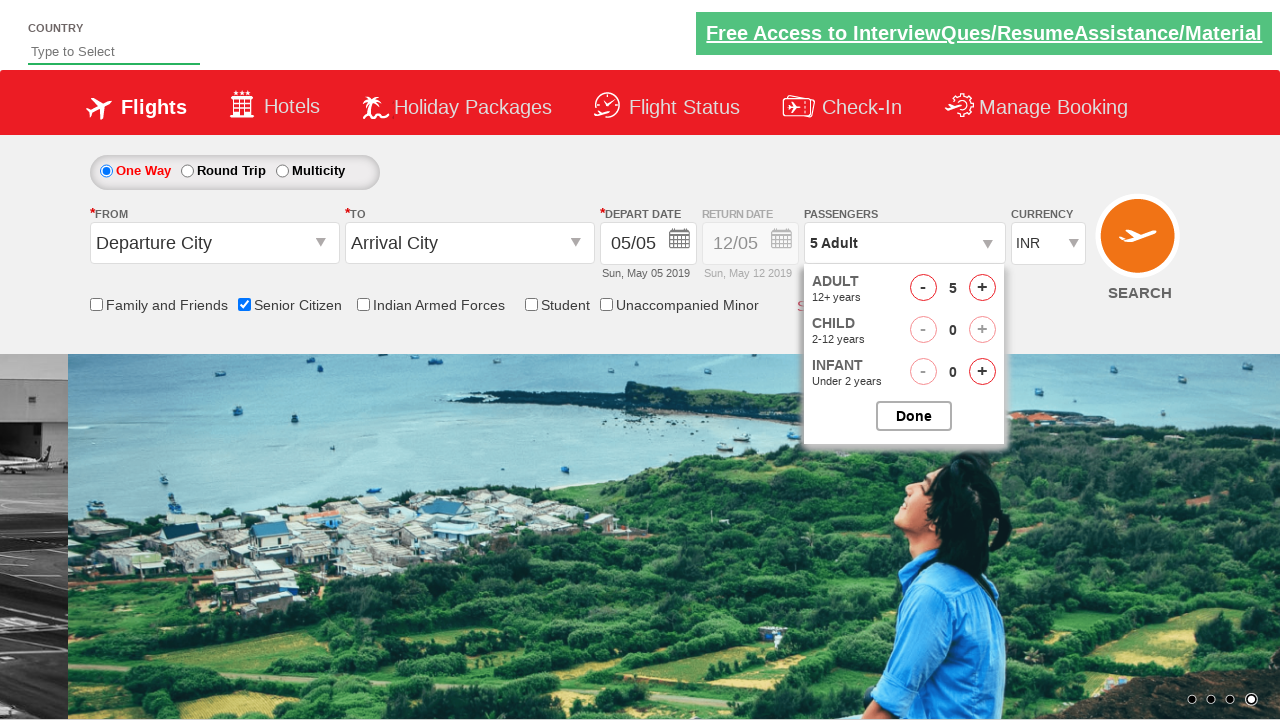

Closed passenger options dropdown at (914, 416) on #btnclosepaxoption
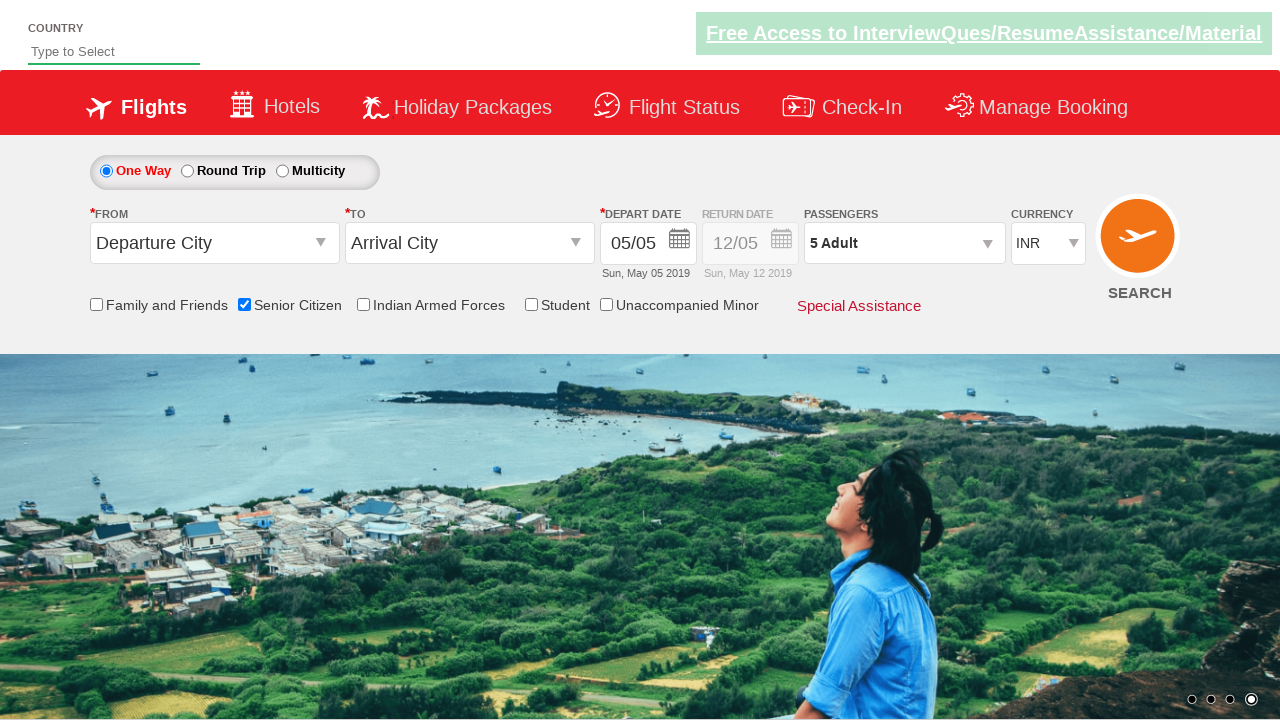

Verified passenger count selector is visible
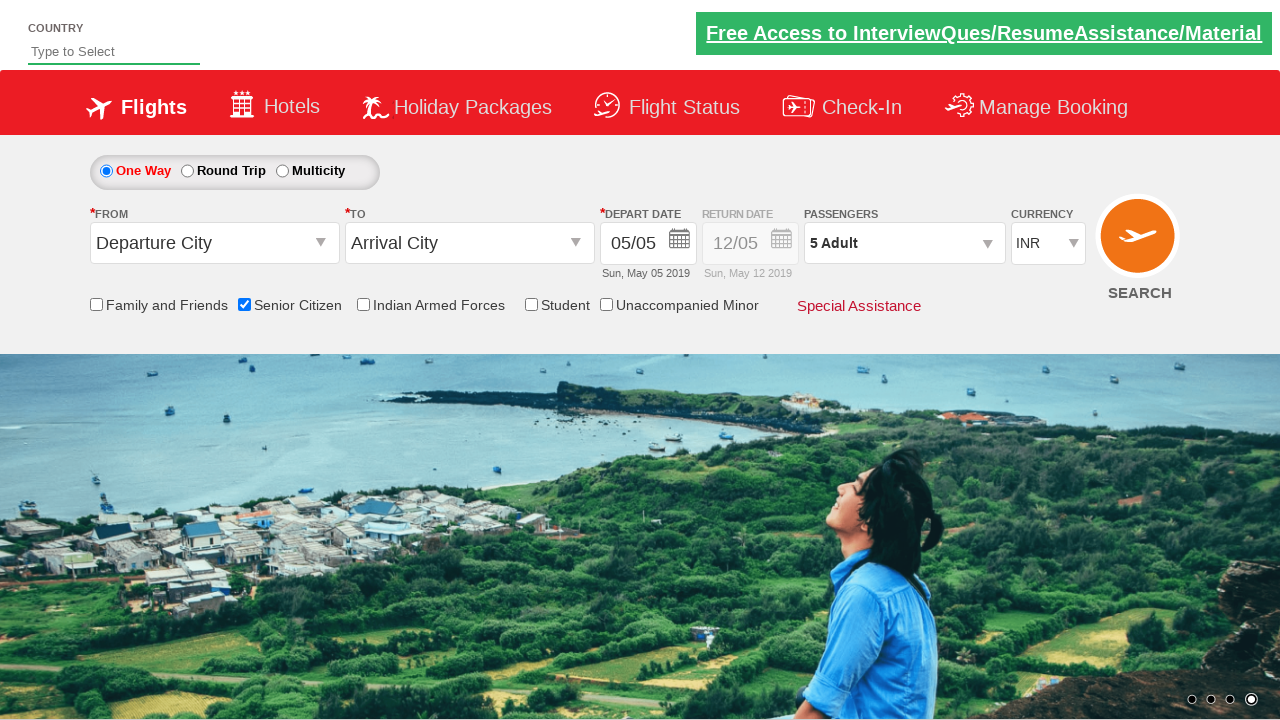

Clicked Round Trip radio button at (187, 171) on #ctl00_mainContent_rbtnl_Trip_1
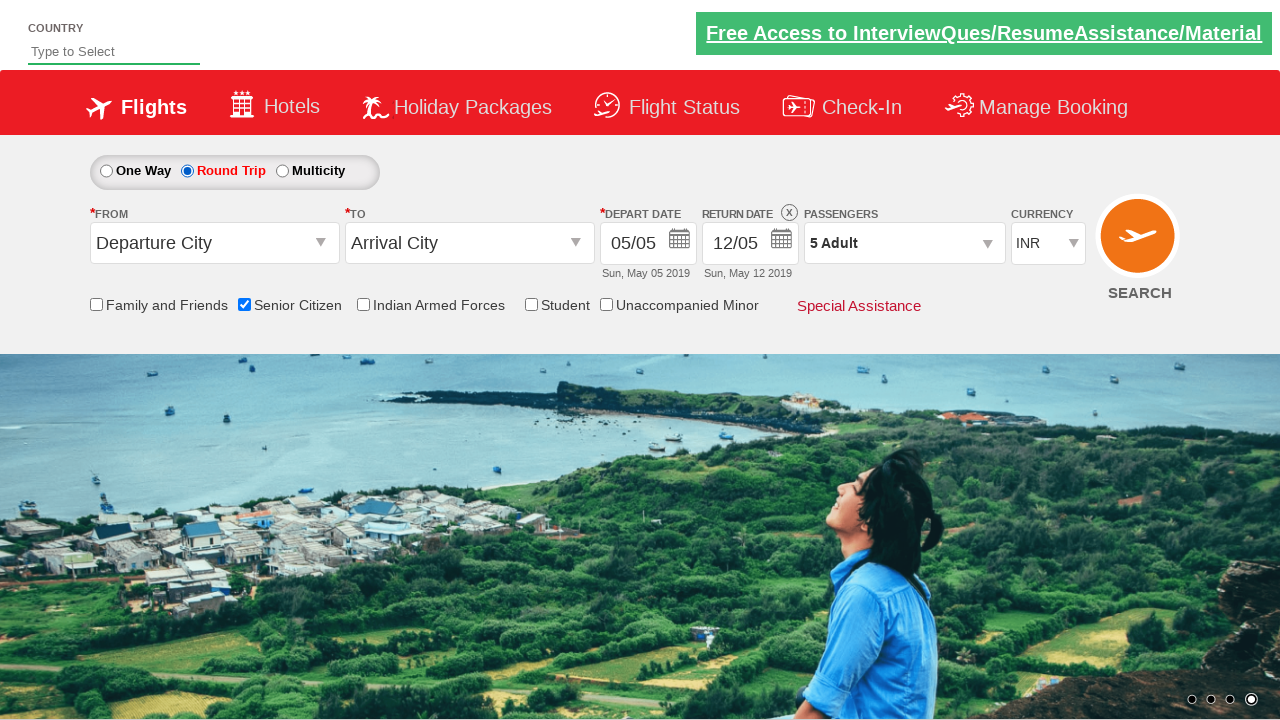

Return date field is now enabled after selecting Round Trip
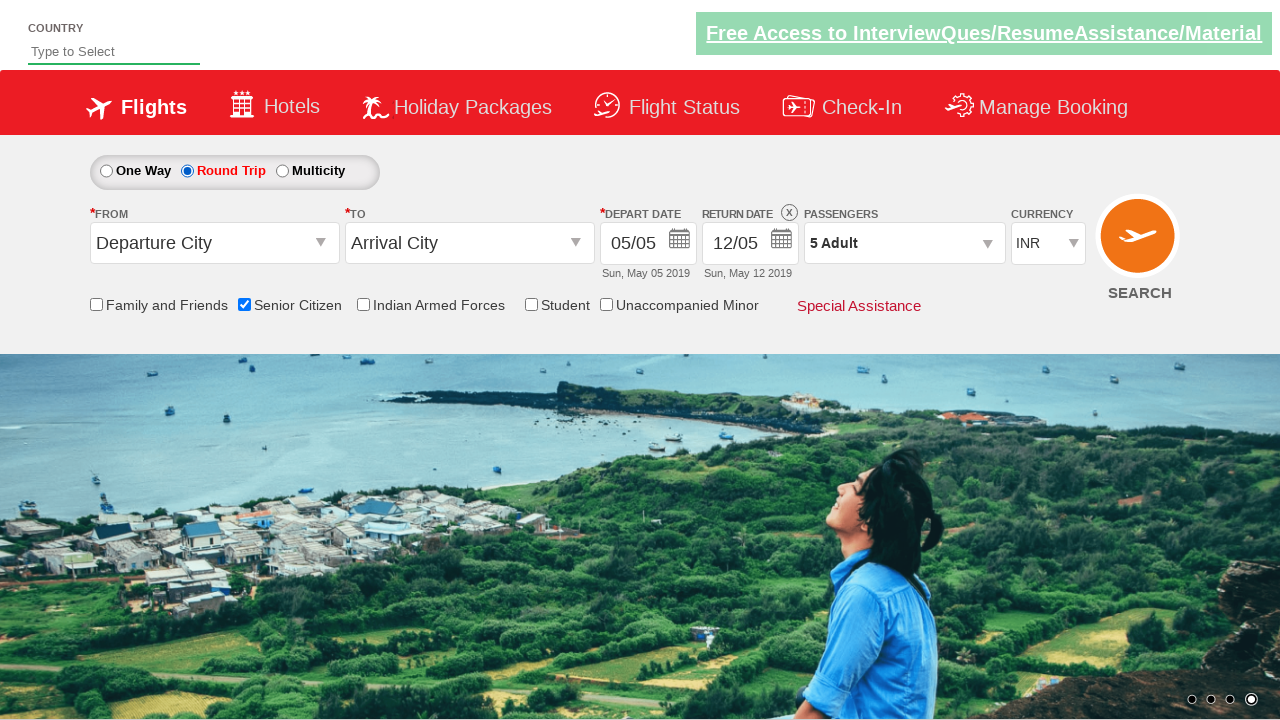

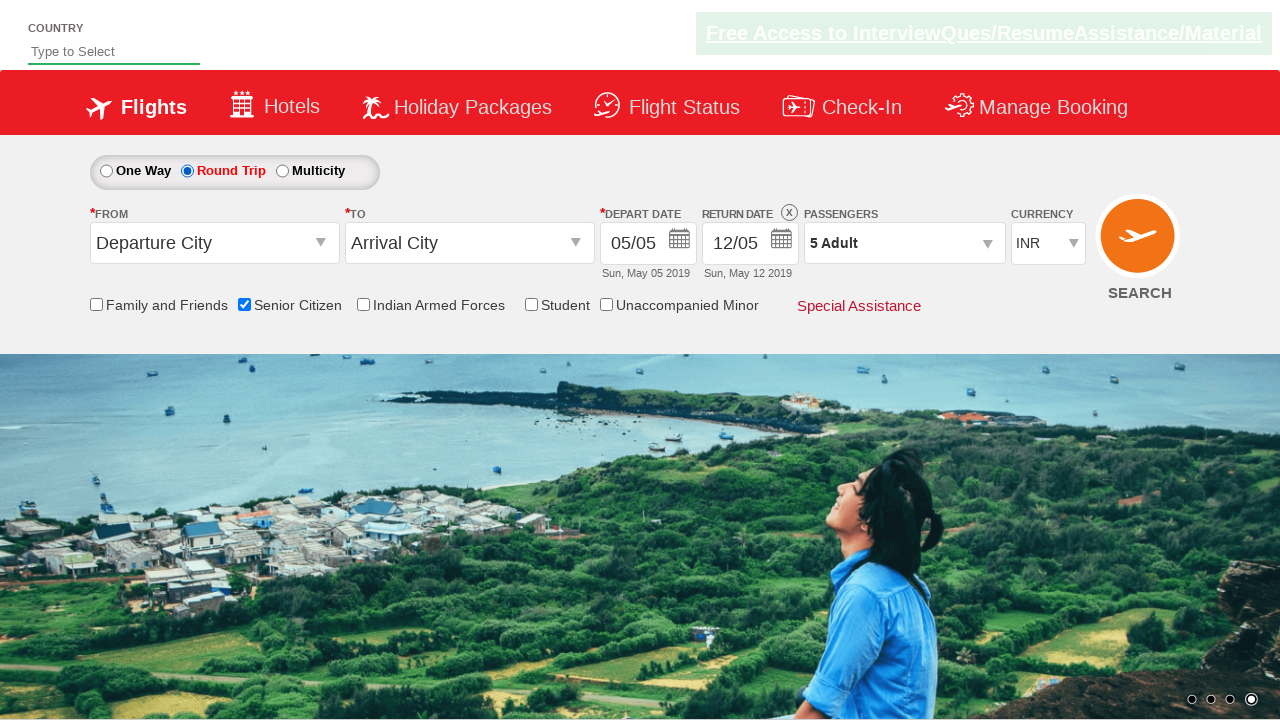